Handles a simple alert by clicking alert button and accepting the alert

Starting URL: https://testautomationpractice.blogspot.com/

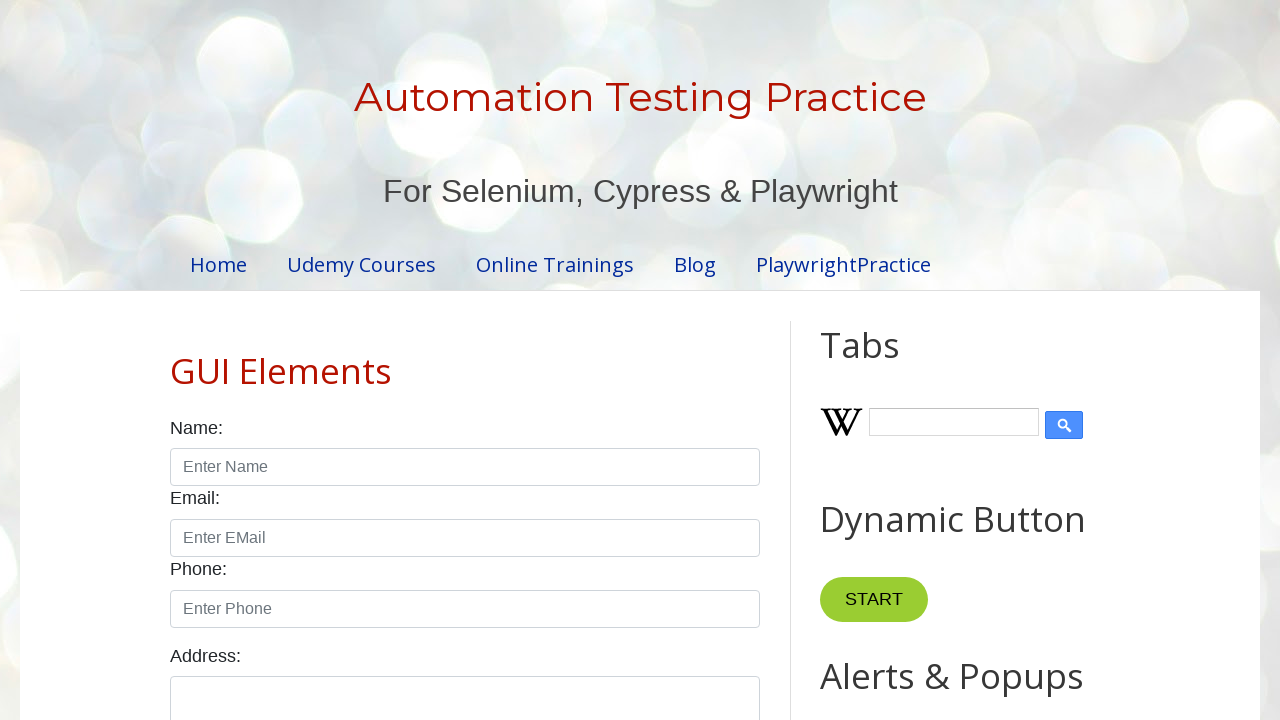

Clicked alert button to trigger simple alert at (888, 361) on #alertBtn
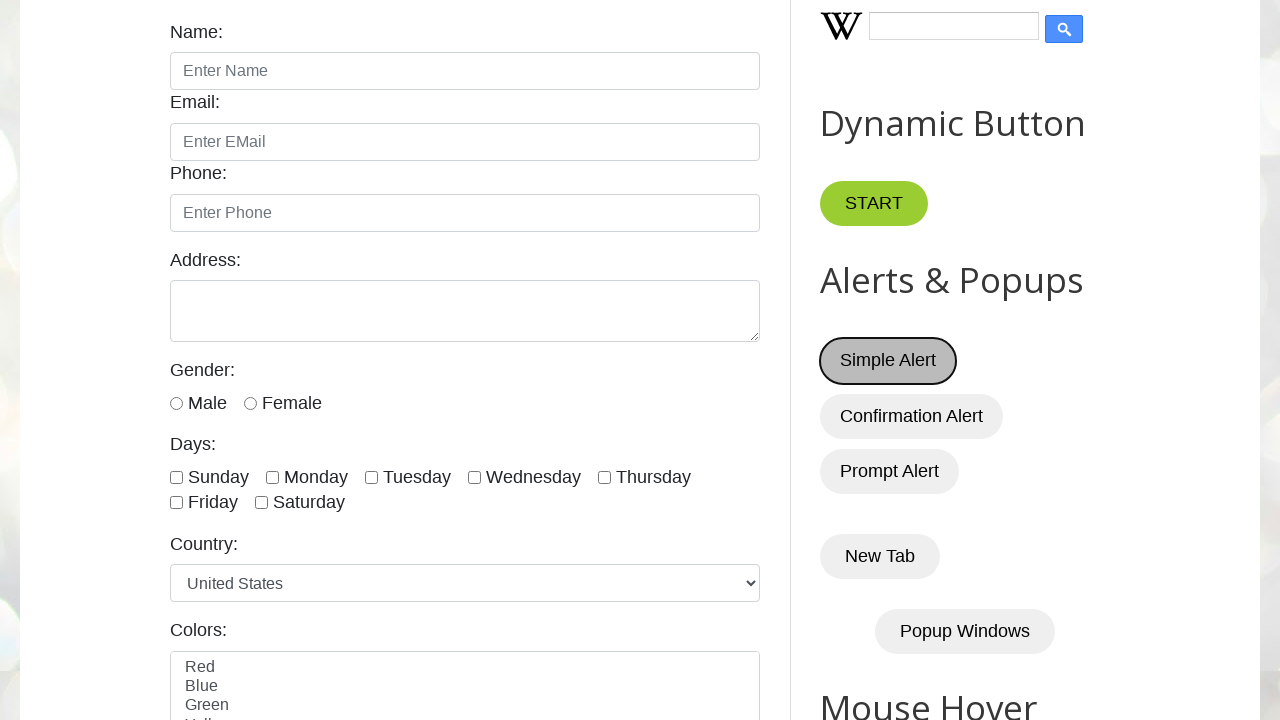

Set up dialog handler to accept the alert
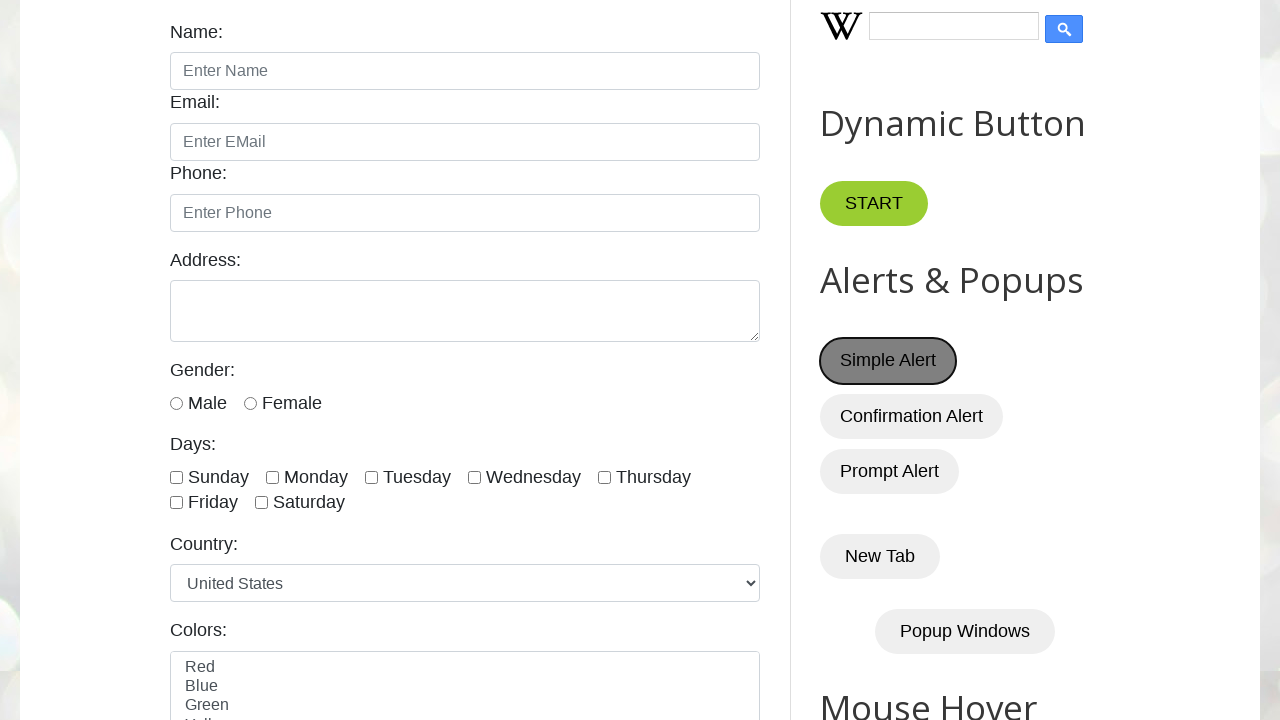

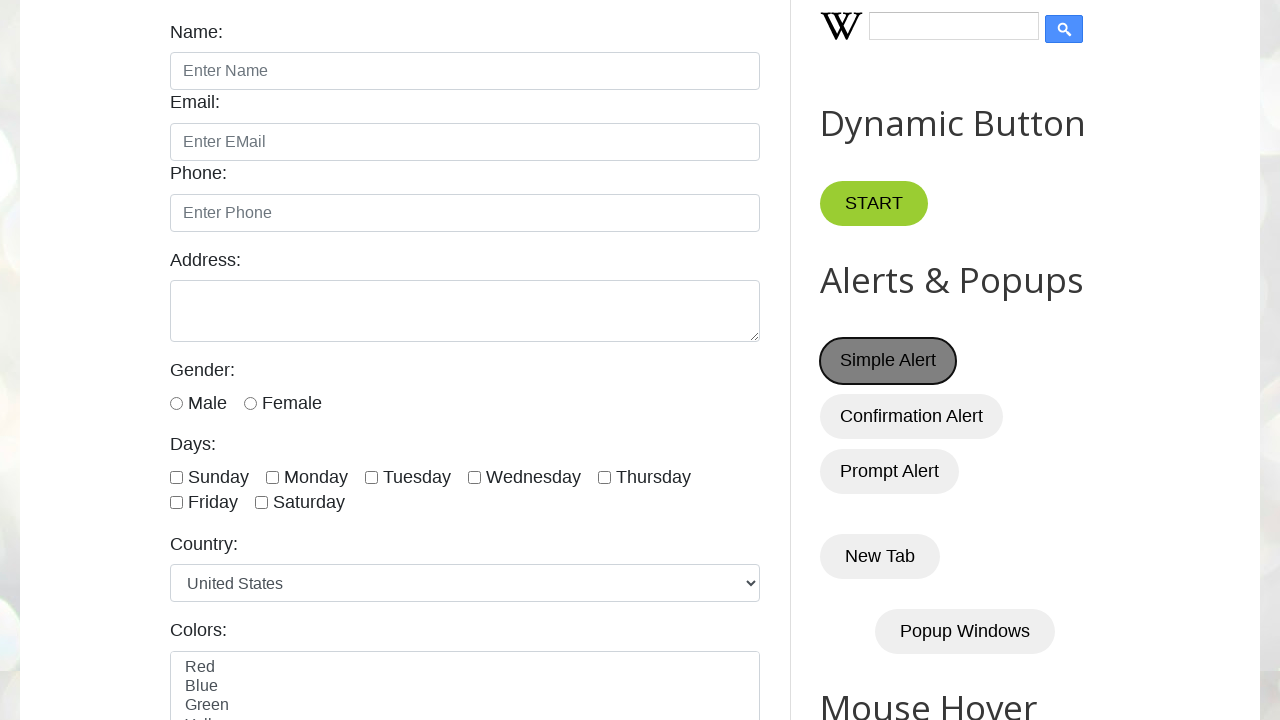